Tests filtering free events by clicking on "Популярное" (Popular) category filter

Starting URL: https://skillfactory.ru/free-events

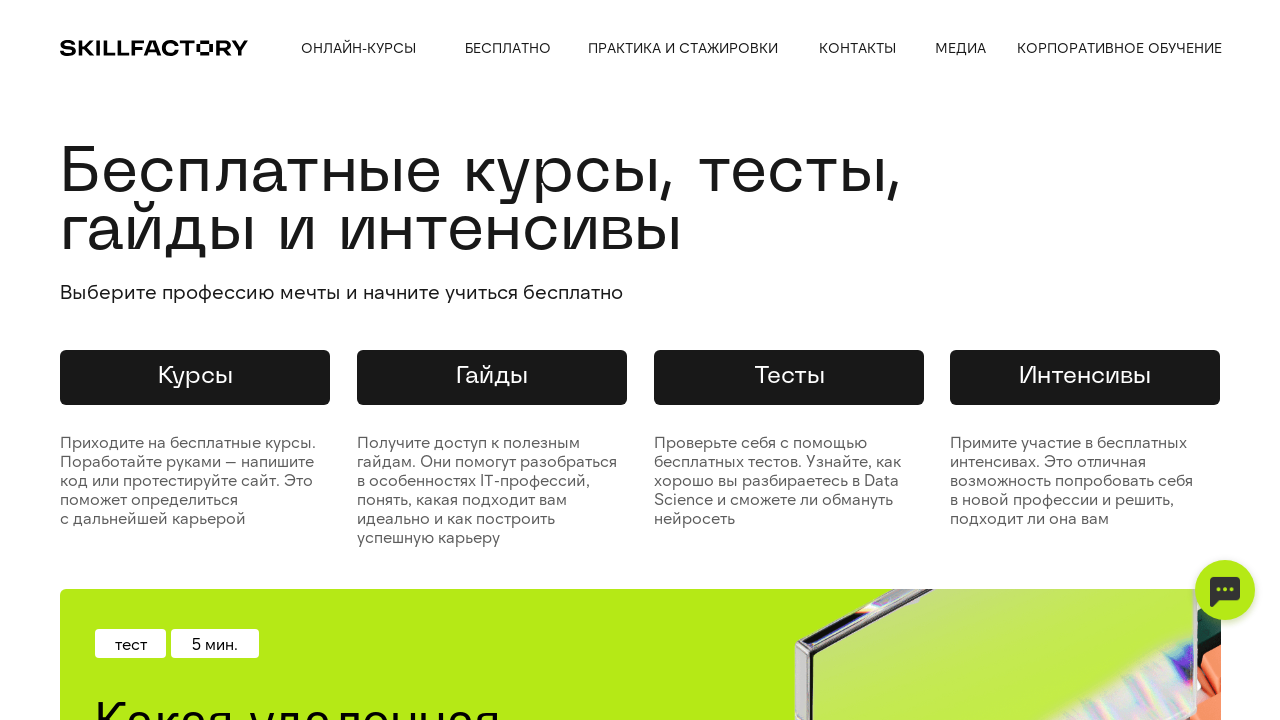

Clicked on 'Популярное' (Popular) category filter at (112, 361) on xpath=//div[text()='Популярное']
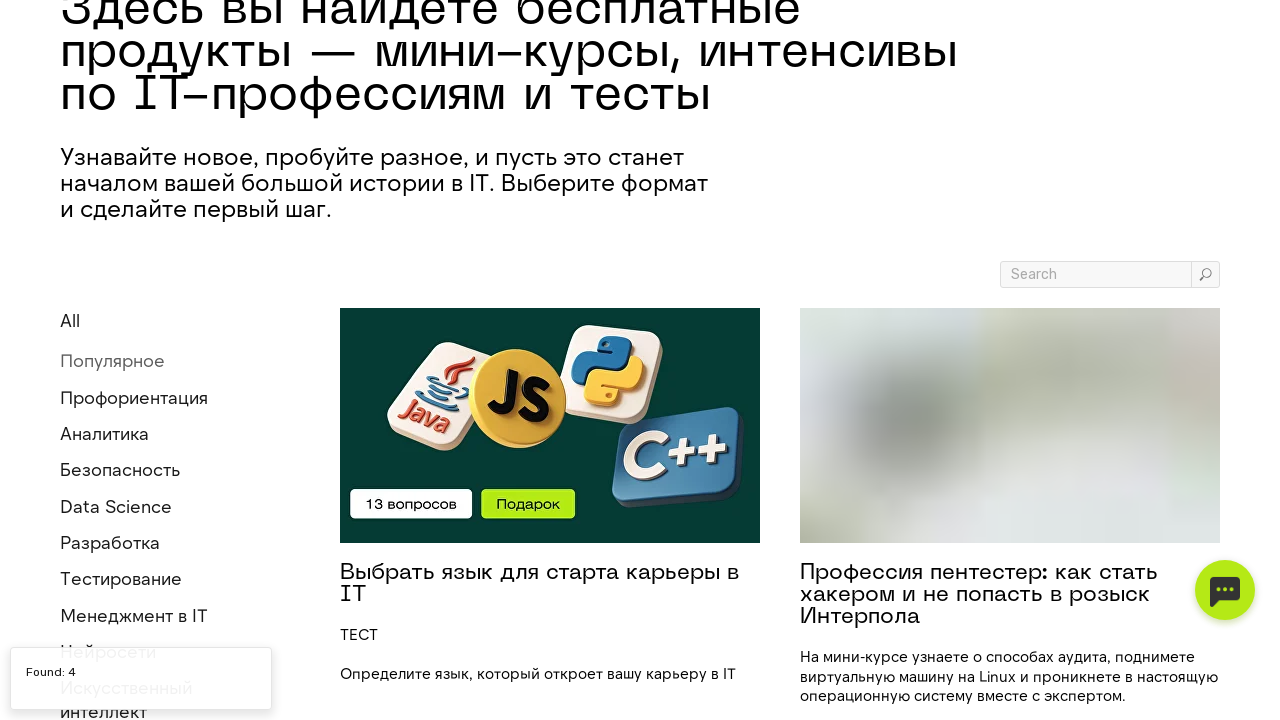

Waited for page to load after filtering by Popular category
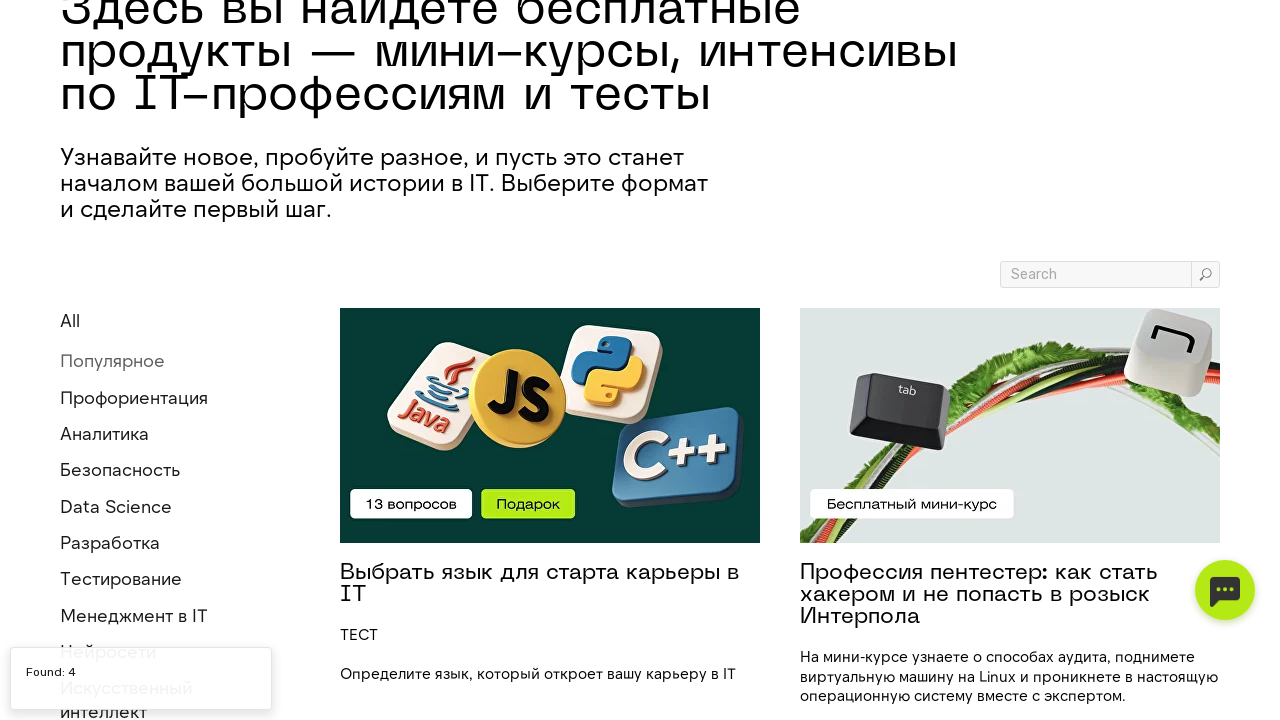

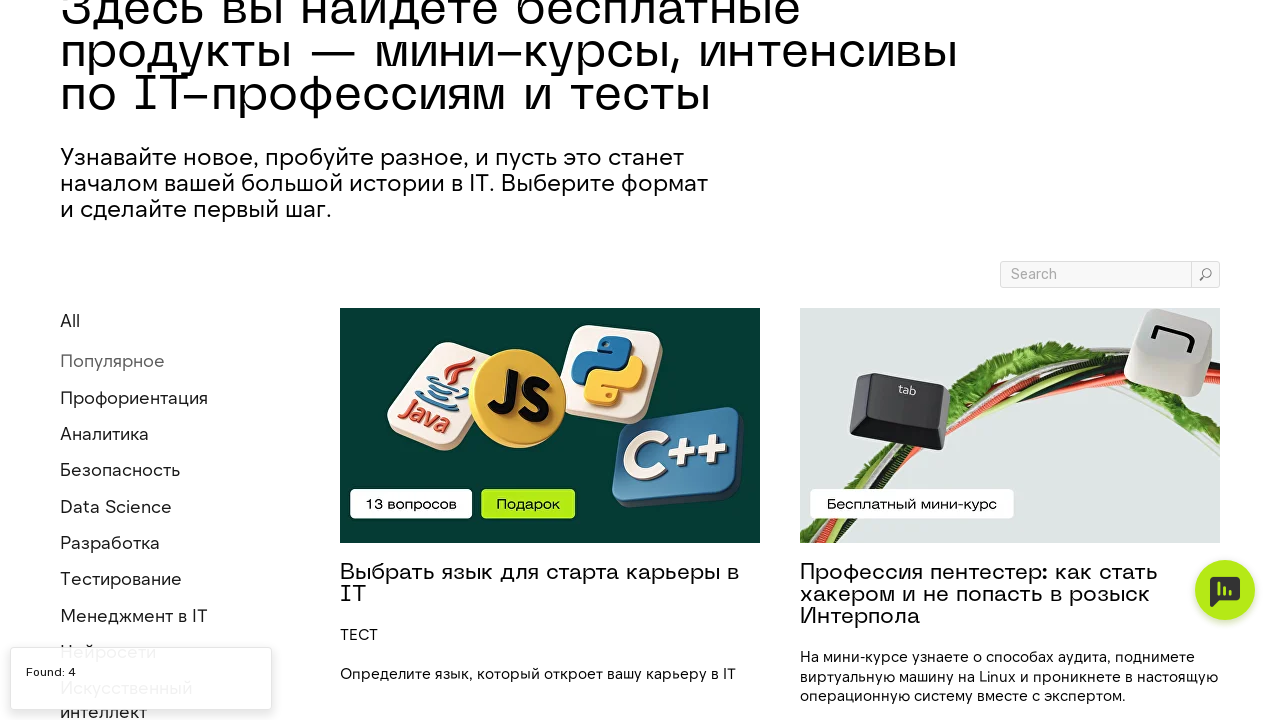